Opens the Ajio e-commerce website homepage and waits for the page to load

Starting URL: https://www.ajio.com/

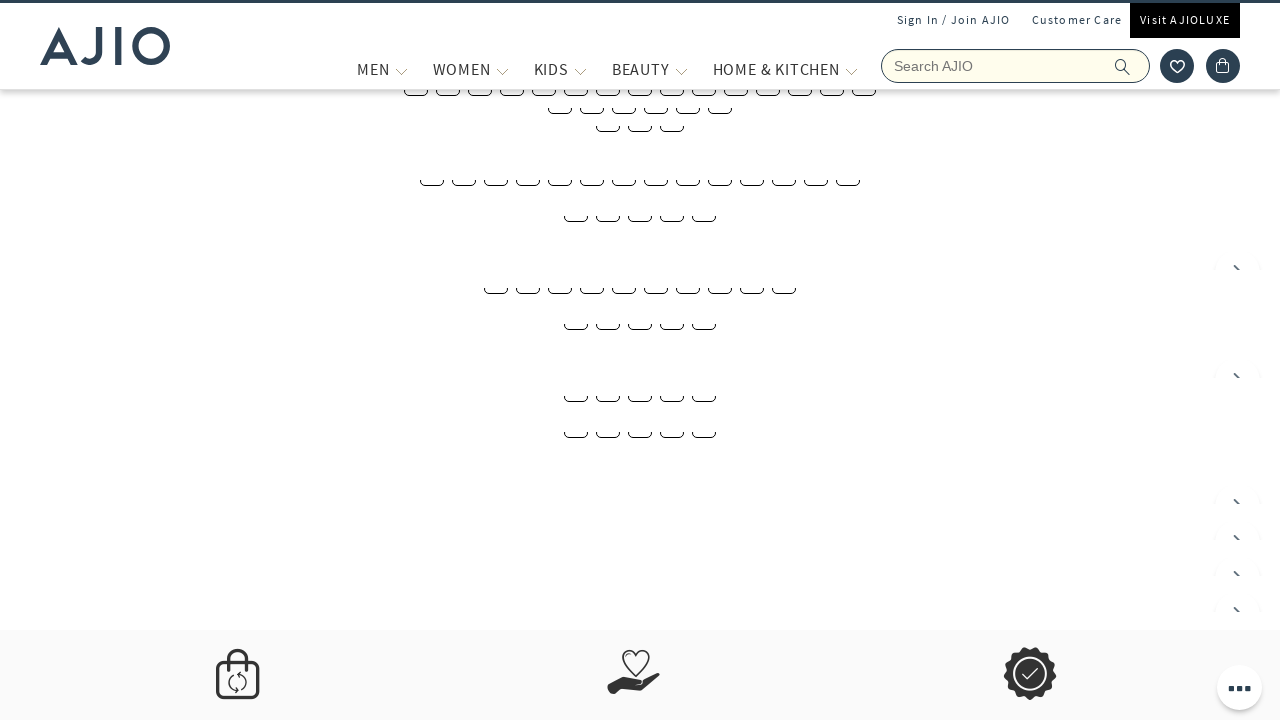

Navigated to Ajio e-commerce homepage
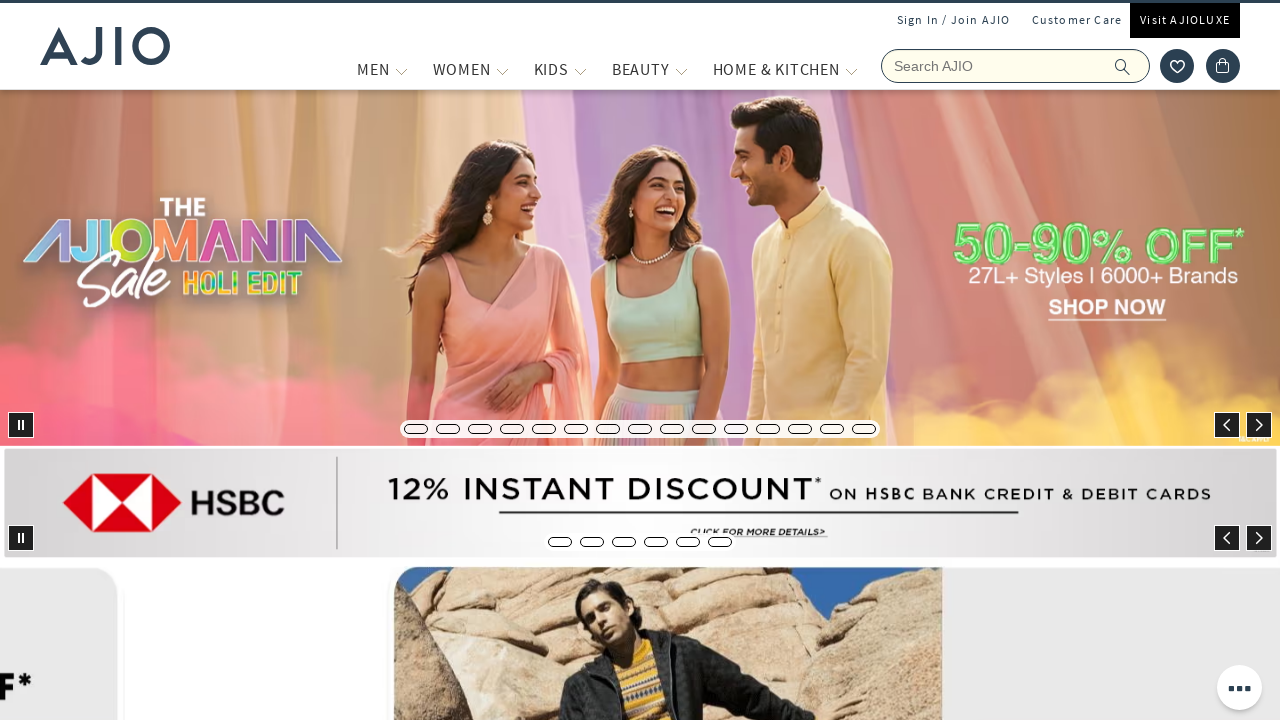

Waited for page to fully load (networkidle)
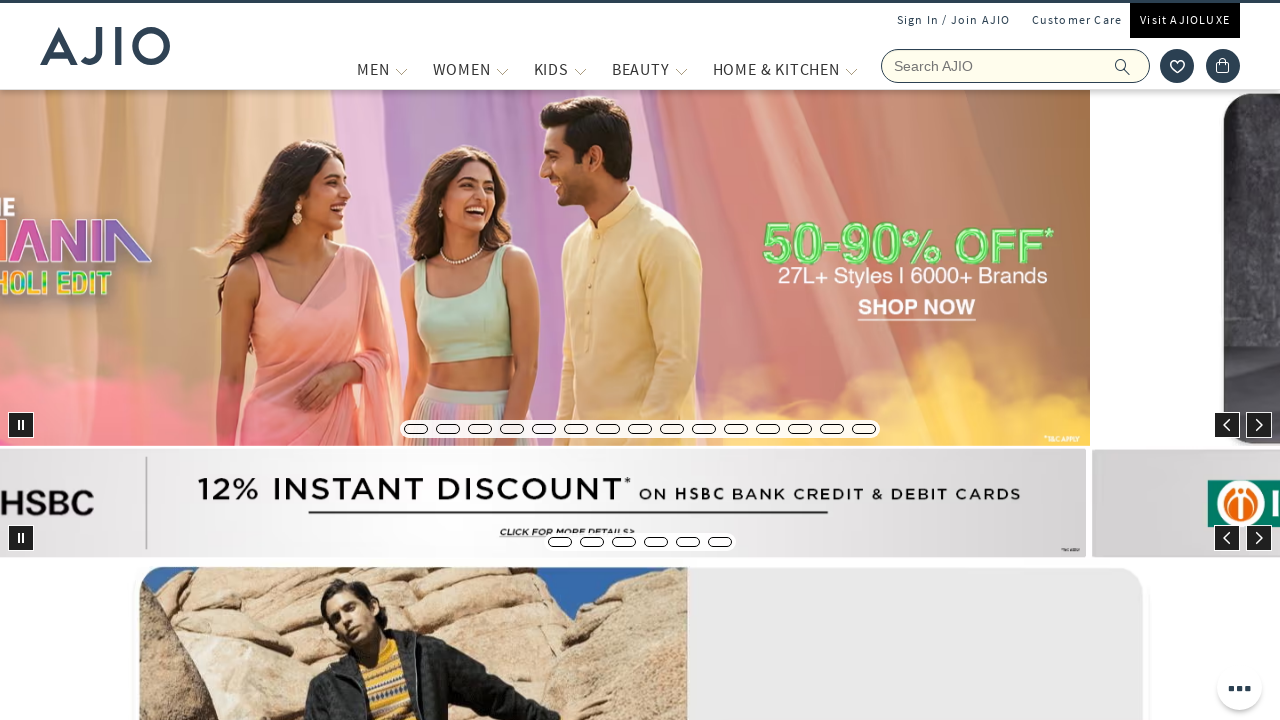

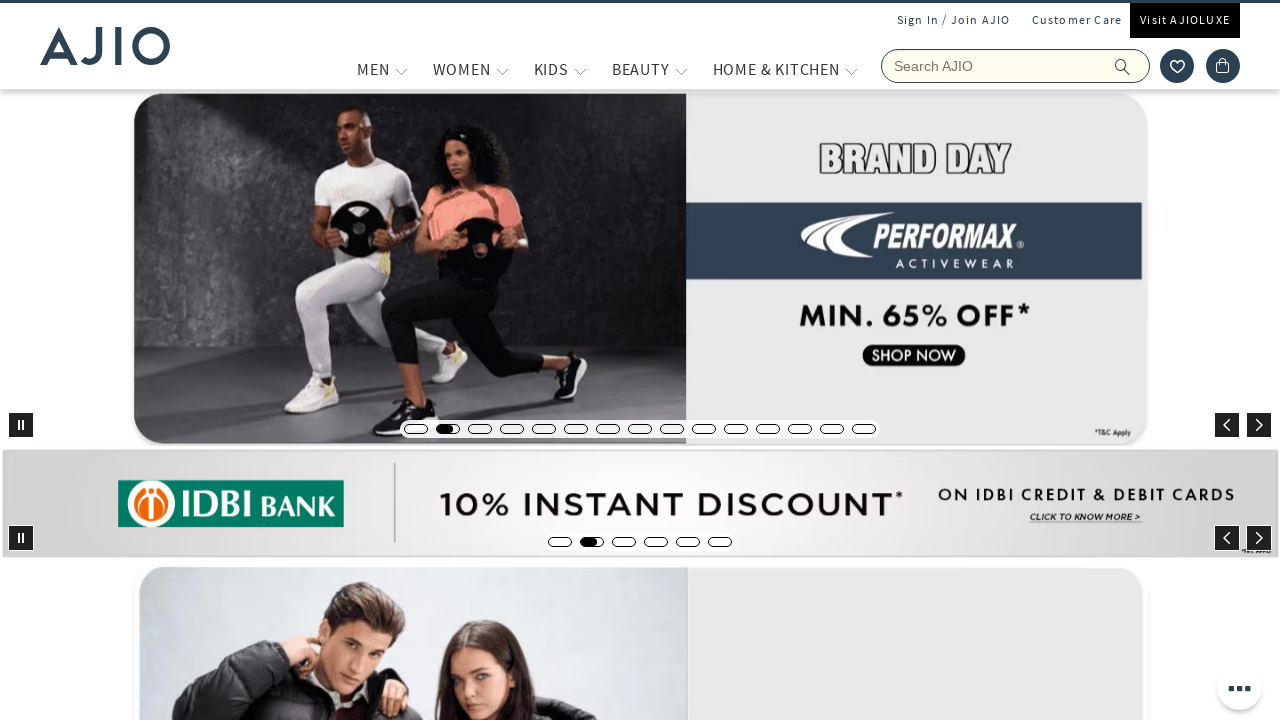